Tests nested iframe navigation by clicking on the Nested Frames link, switching to the top frame, then to the middle frame, and verifying the content element is accessible.

Starting URL: http://the-internet.herokuapp.com/

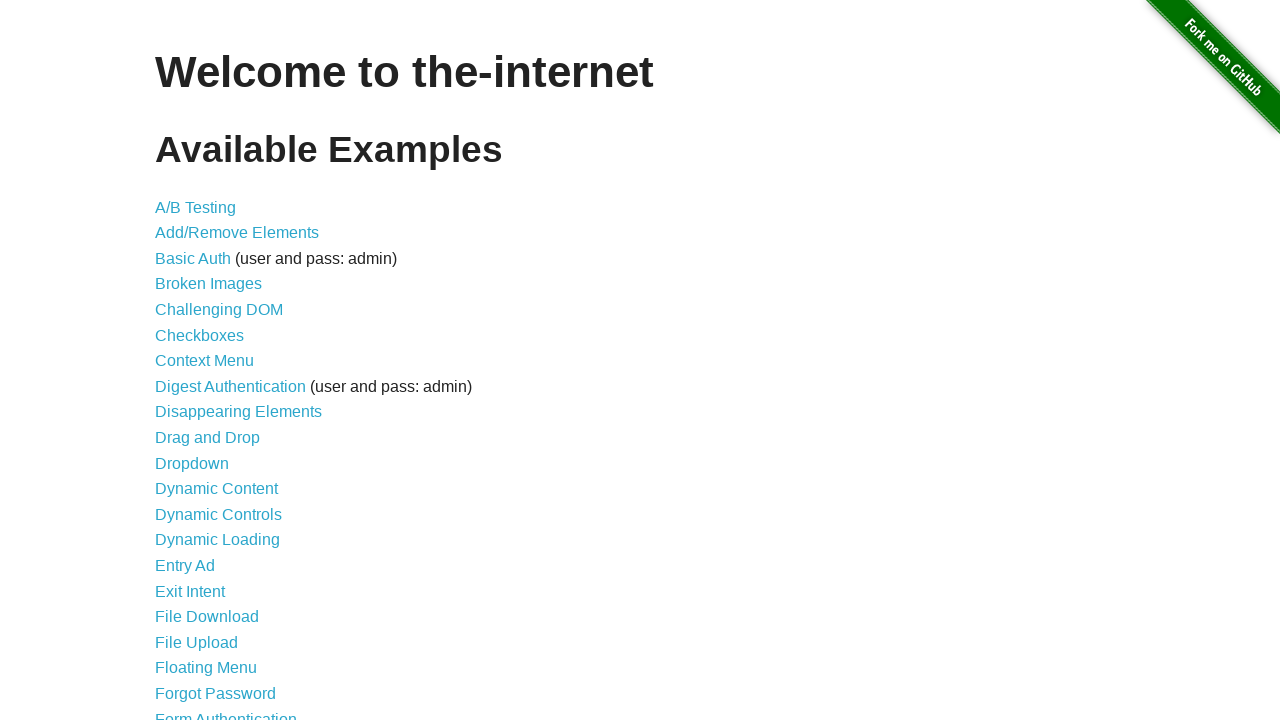

Clicked on the 'Nested Frames' link at (210, 395) on text=Nested Frames
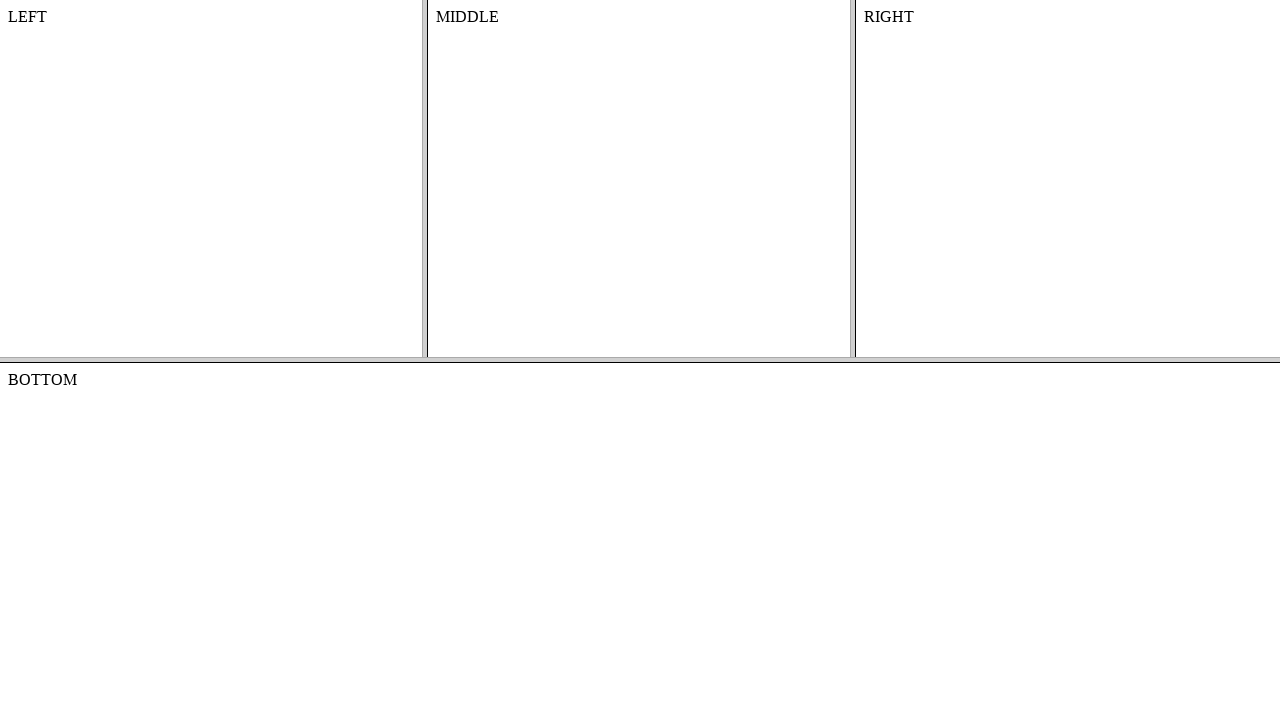

Waited for nested frames page to load (domcontentloaded)
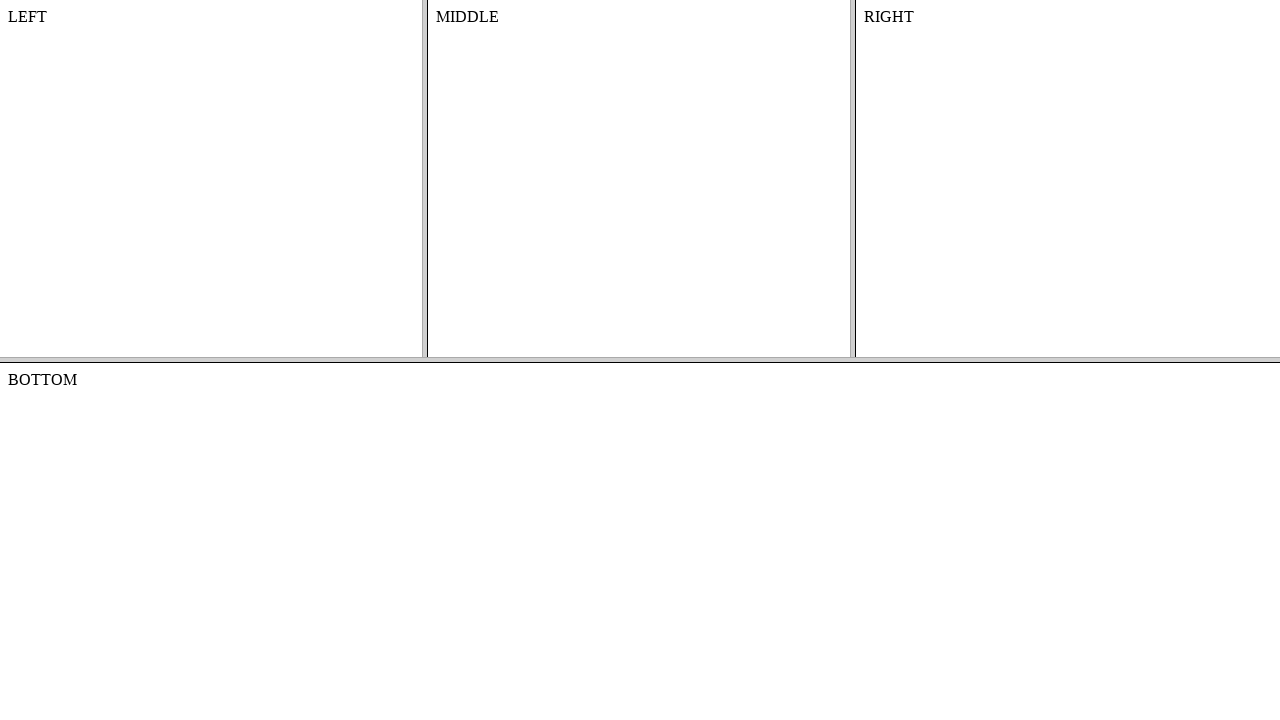

Located and switched to the top frame
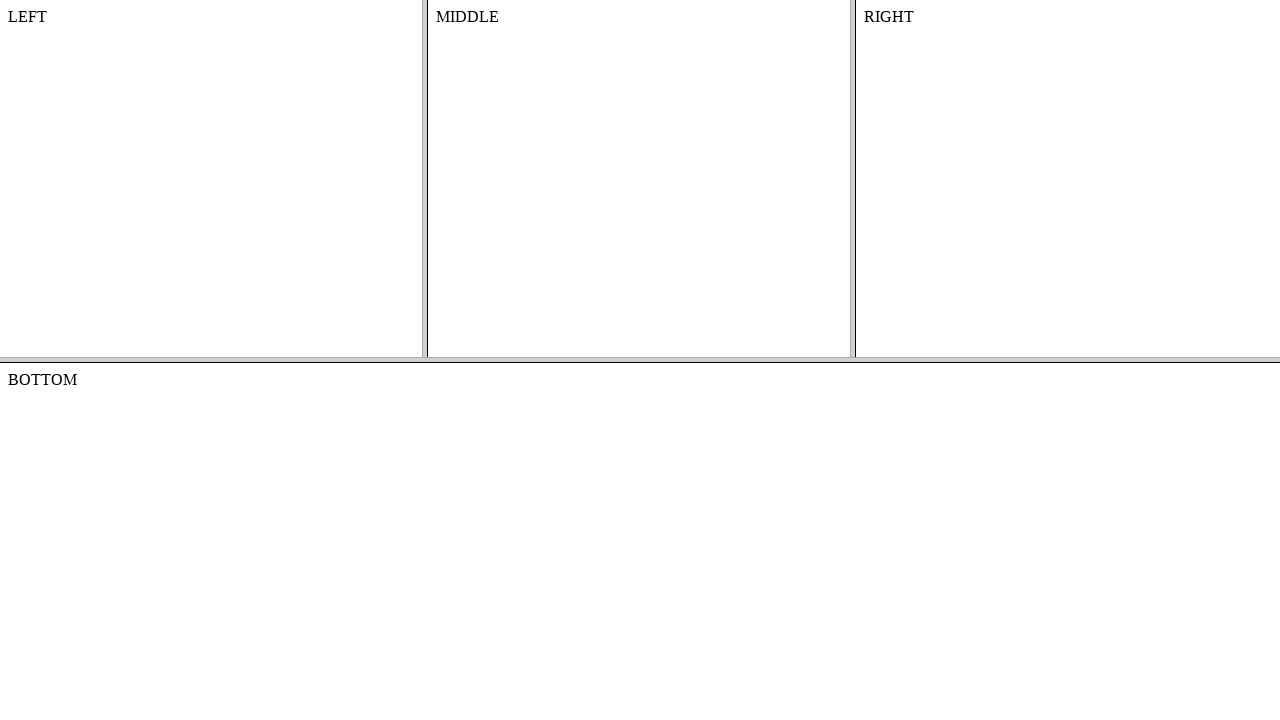

Located and switched to the middle frame within the top frame
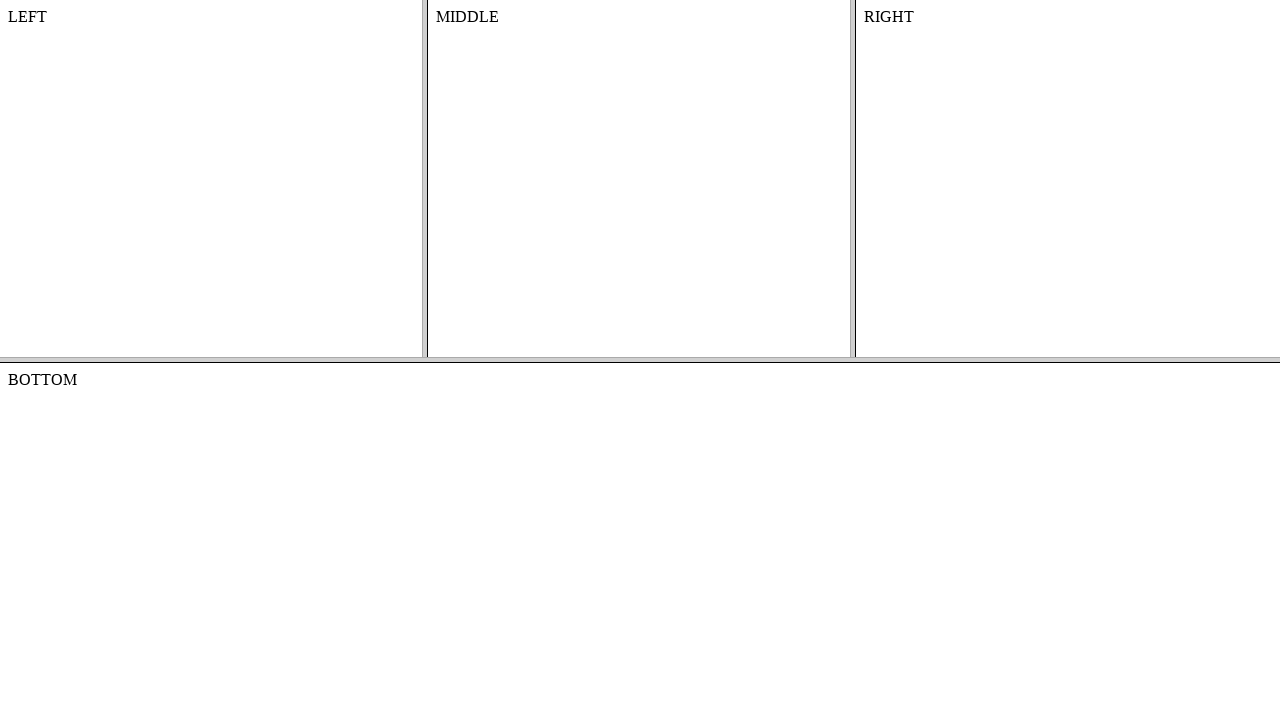

Retrieved content text from the middle frame's #content element
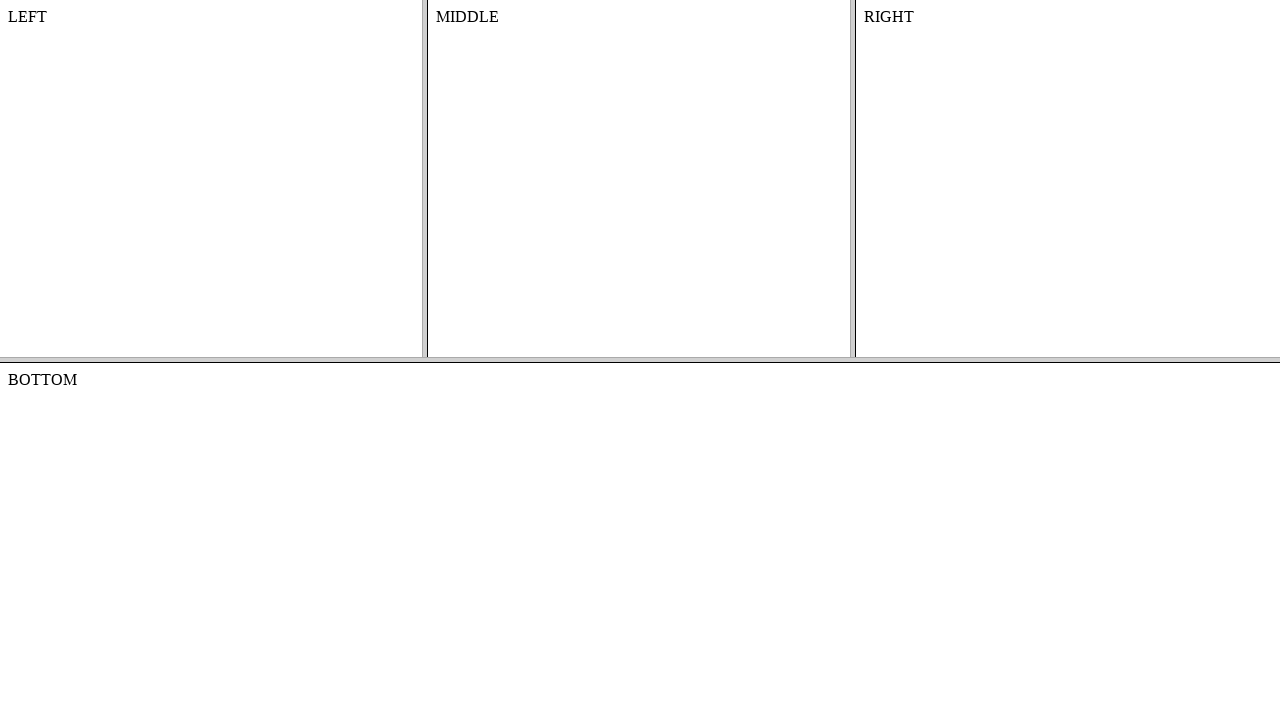

Verified that content element is accessible and not None
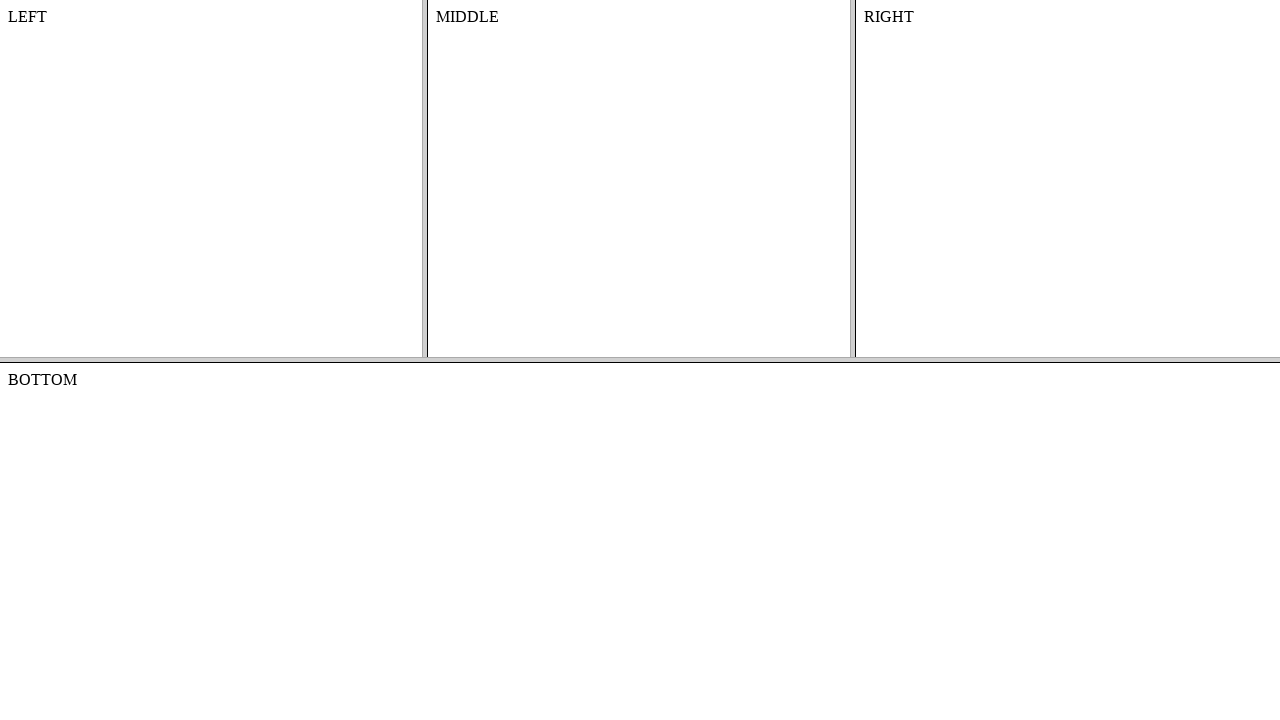

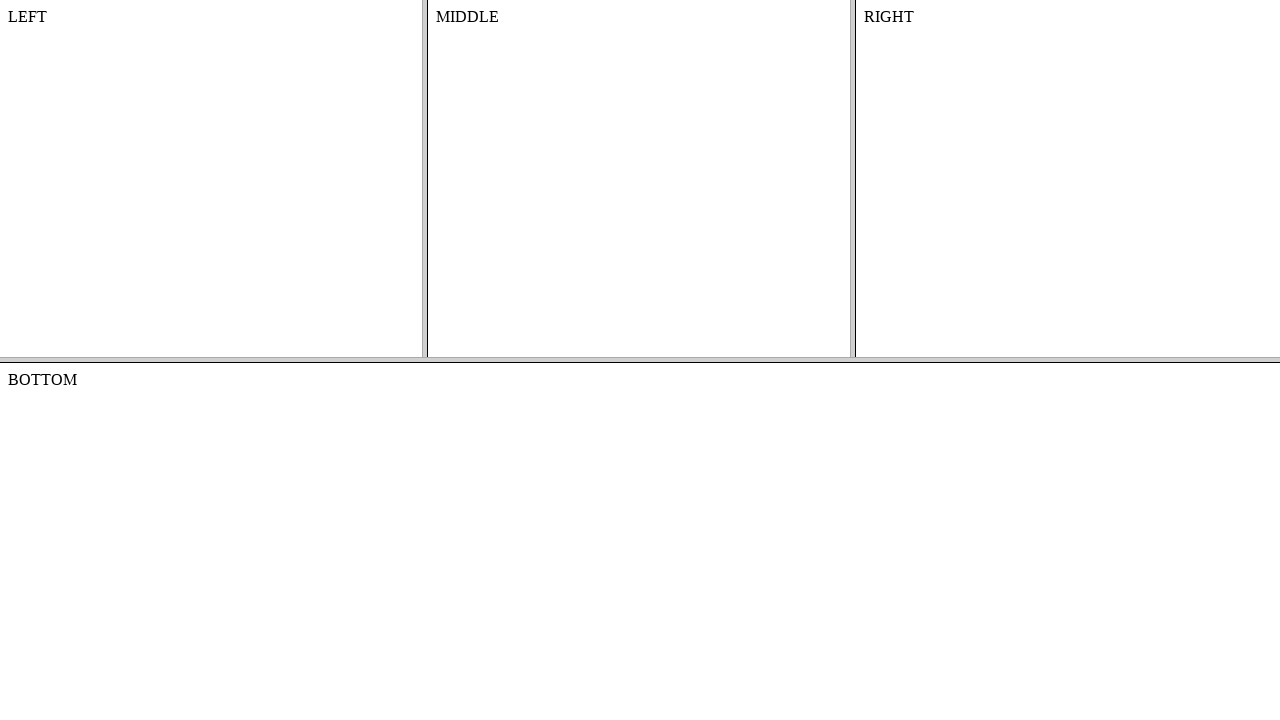